Tests a login flow including incorrect login attempt, password reset process, and successful login with credentials

Starting URL: https://rahulshettyacademy.com/locatorspractice/

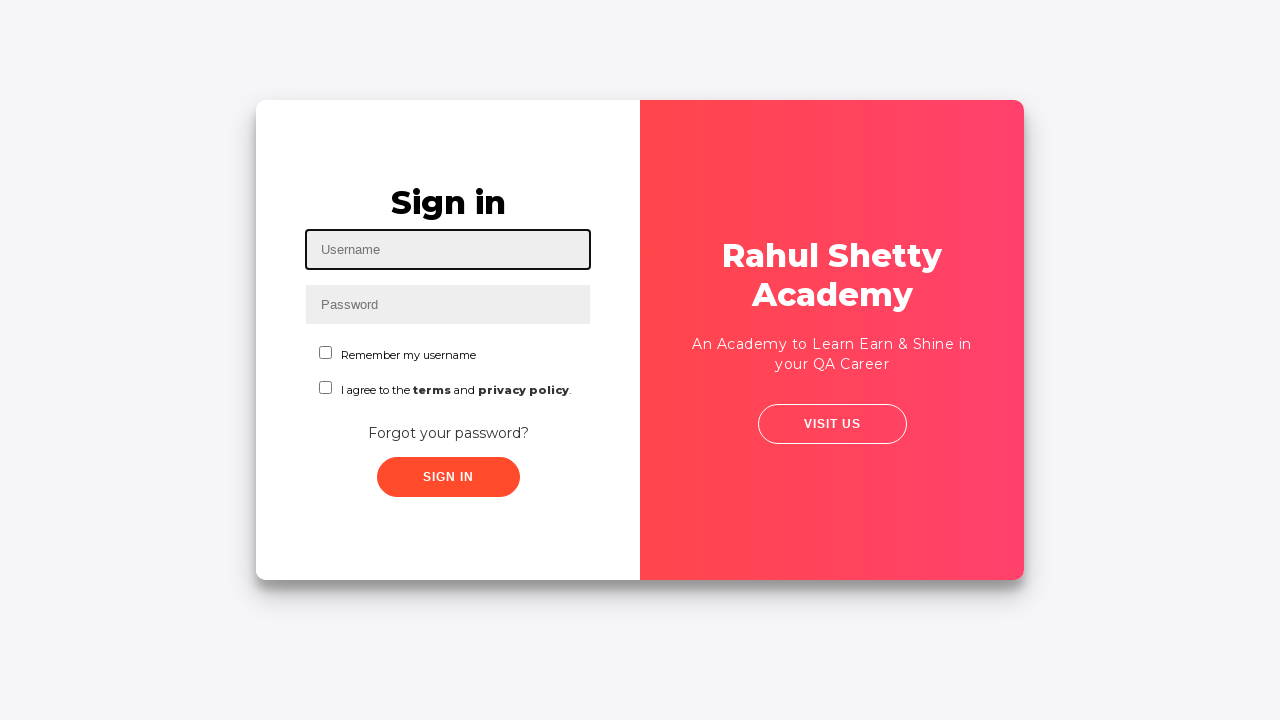

Filled username field with 'rahul' on #inputUsername
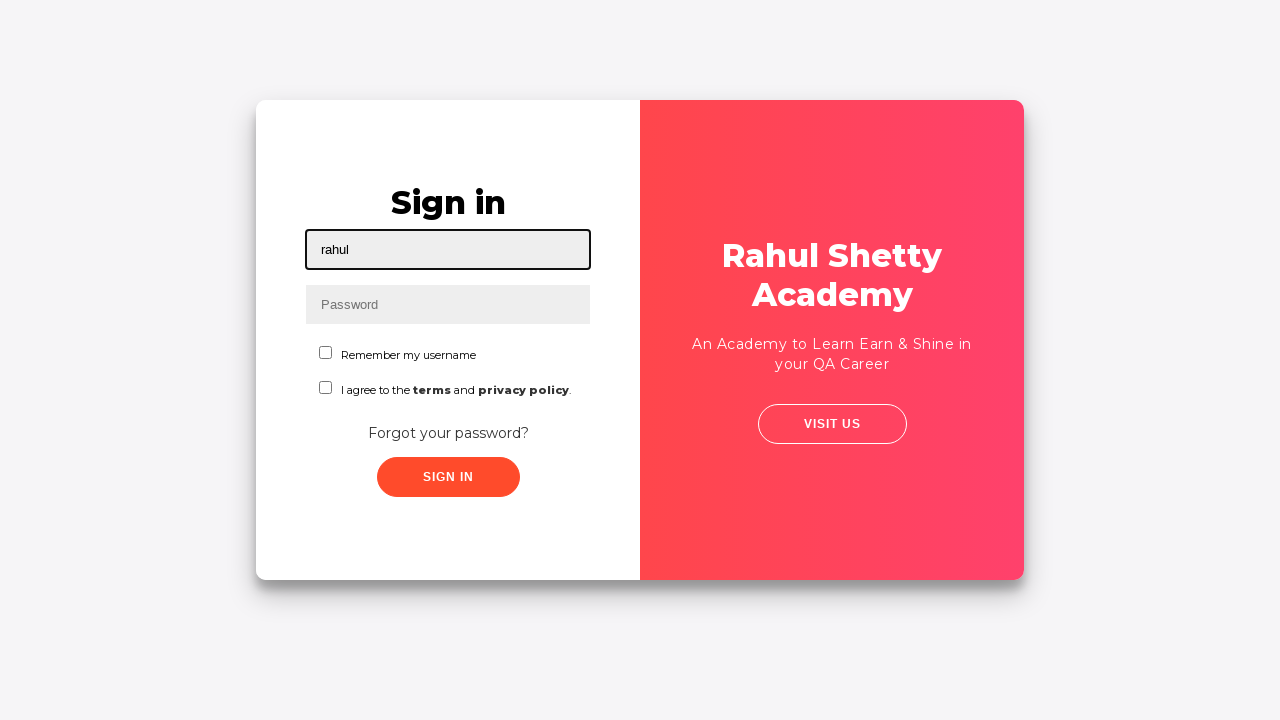

Filled password field with incorrect password 'Hello123' on input[name='inputPassword']
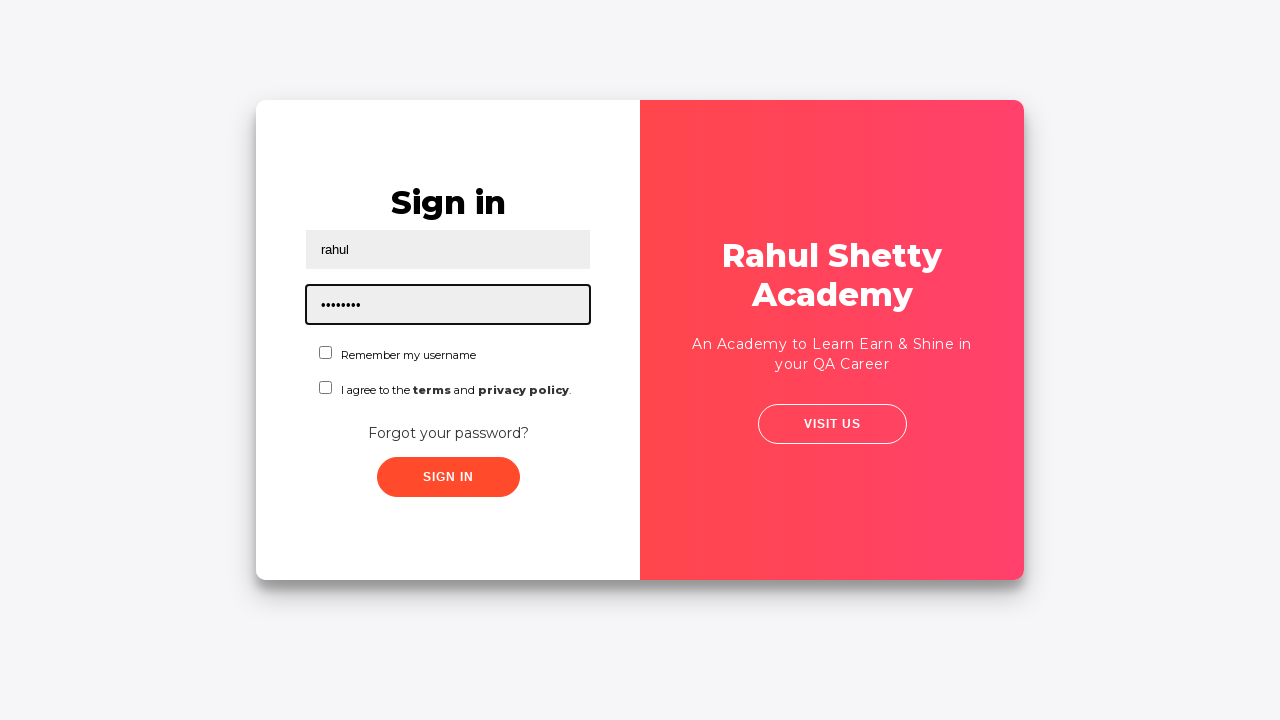

Clicked sign in button with incorrect credentials at (448, 477) on .signInBtn
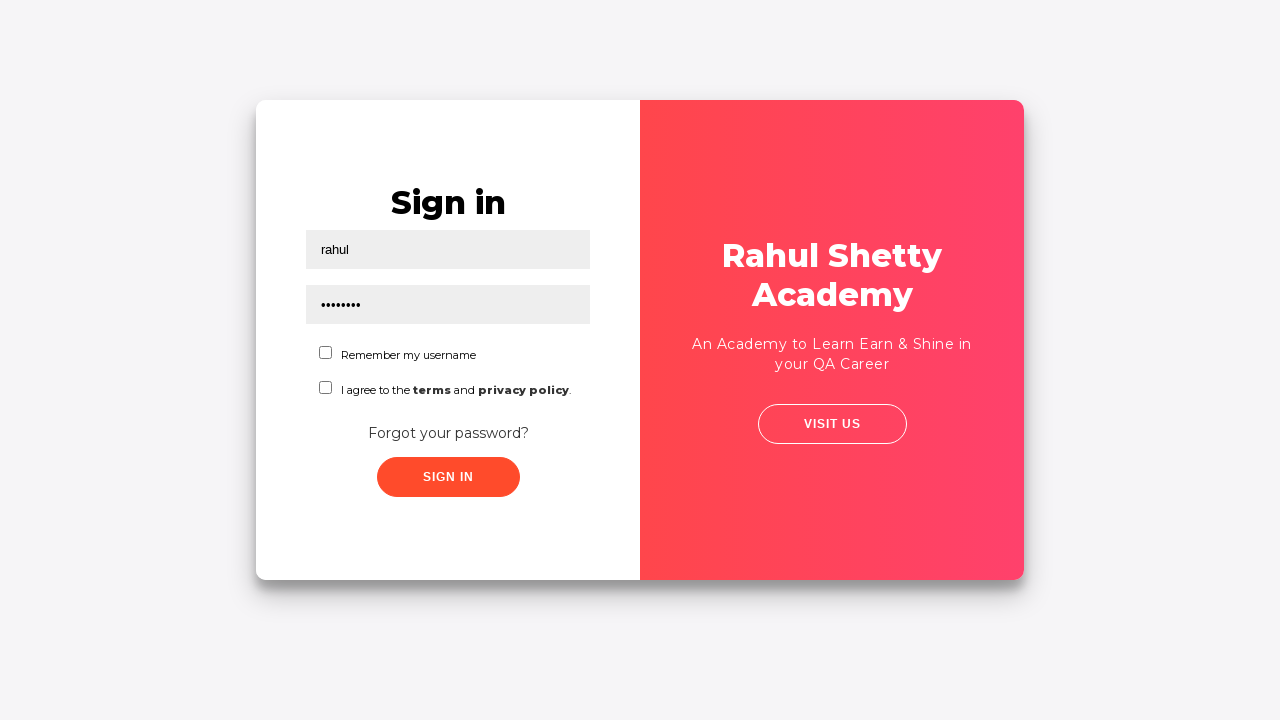

Clicked 'Forgot your password?' link at (448, 433) on text=Forgot your password?
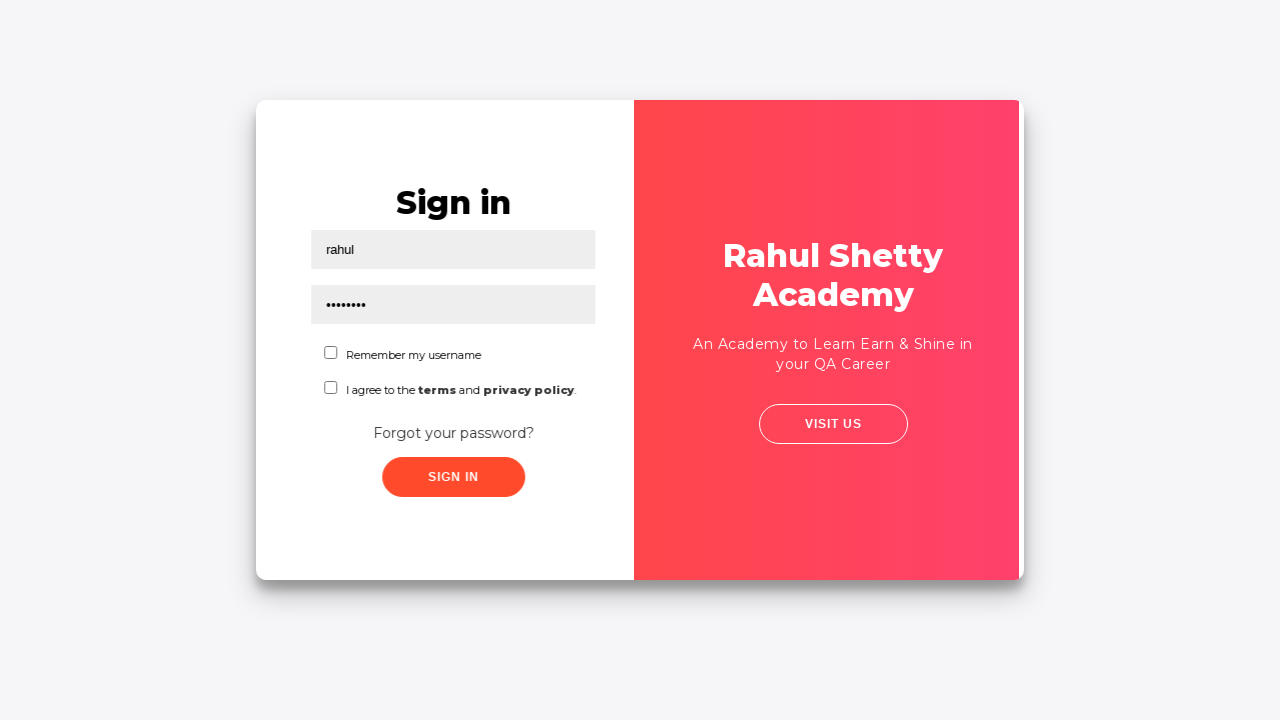

Filled name field with 'rahul' in password reset form on //input[@placeholder='Name']
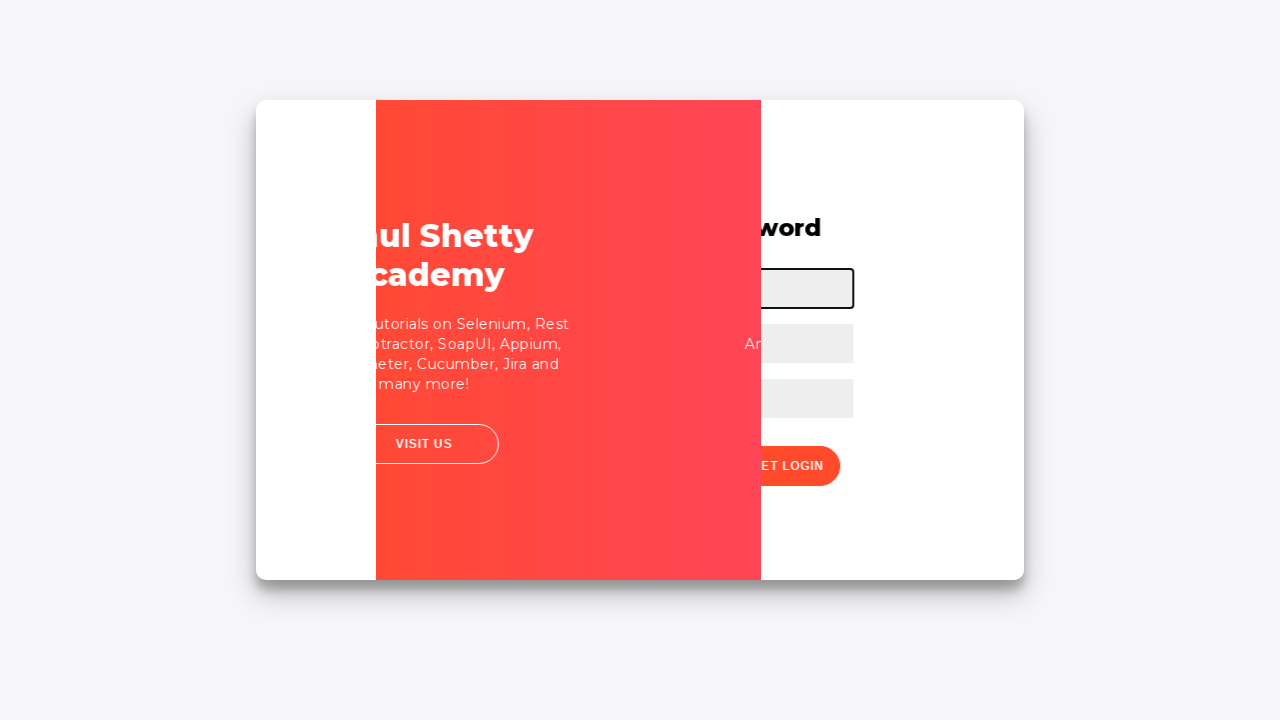

Filled email field with 'jhom' on input[placeholder='Email']
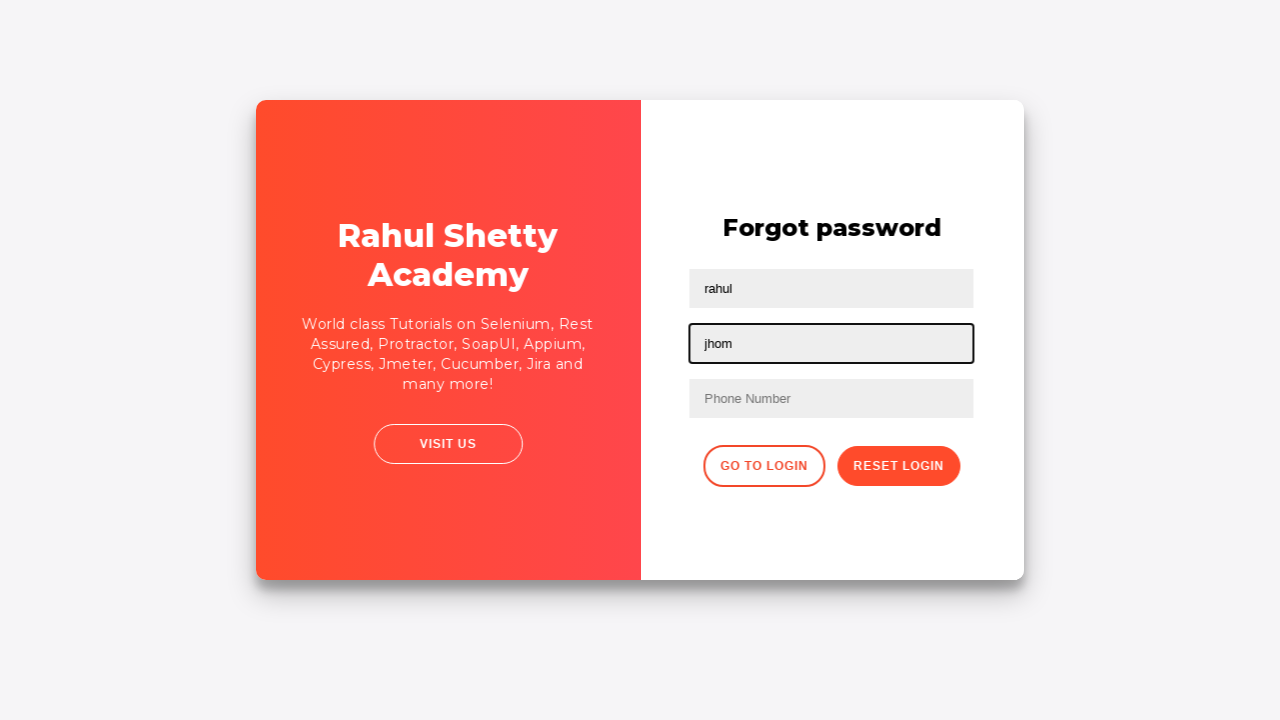

Updated email field with correct email 'jhom@gmail.com' on input[placeholder='Email']
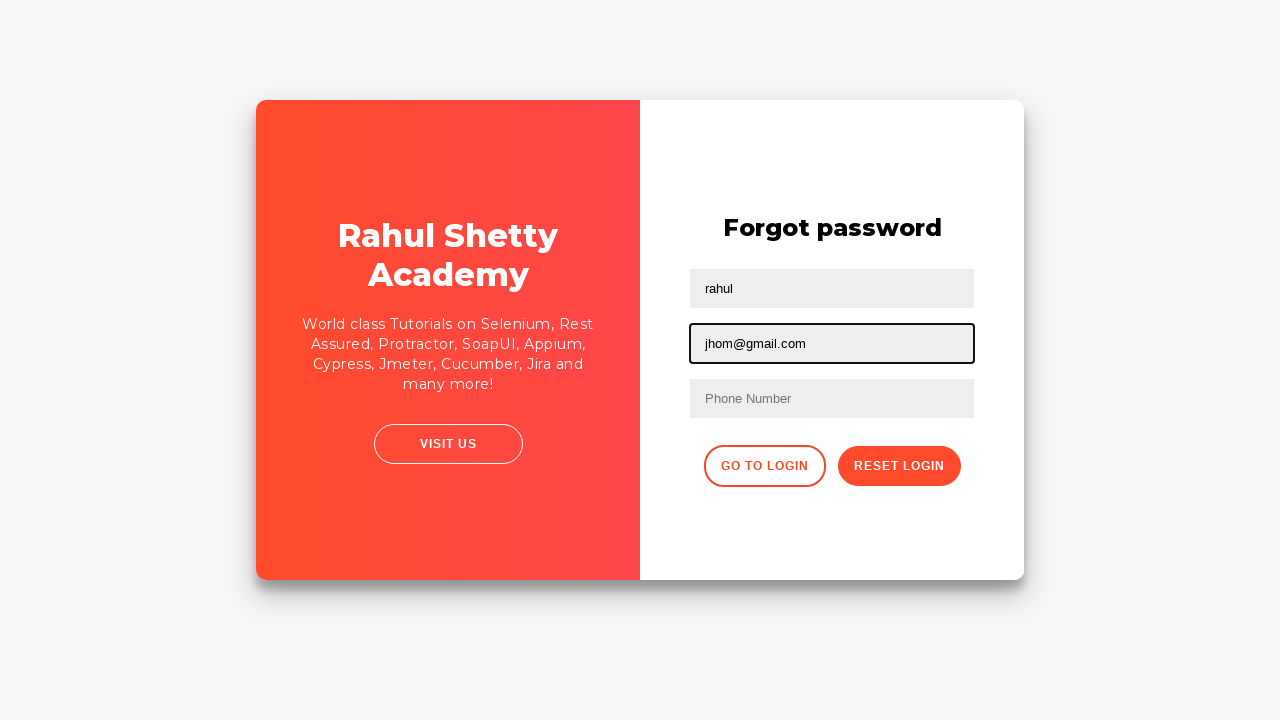

Filled phone number field with '3452525677' on //form/input[3]
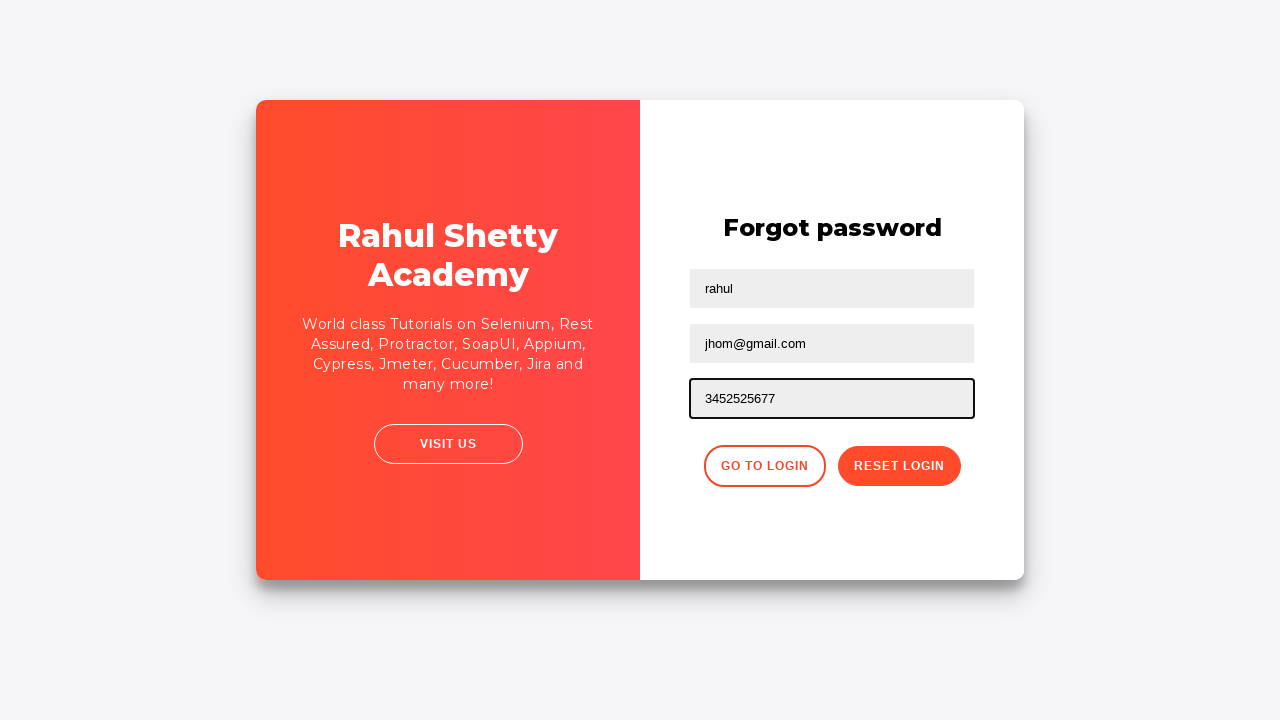

Clicked reset password button at (899, 466) on .reset-pwd-btn
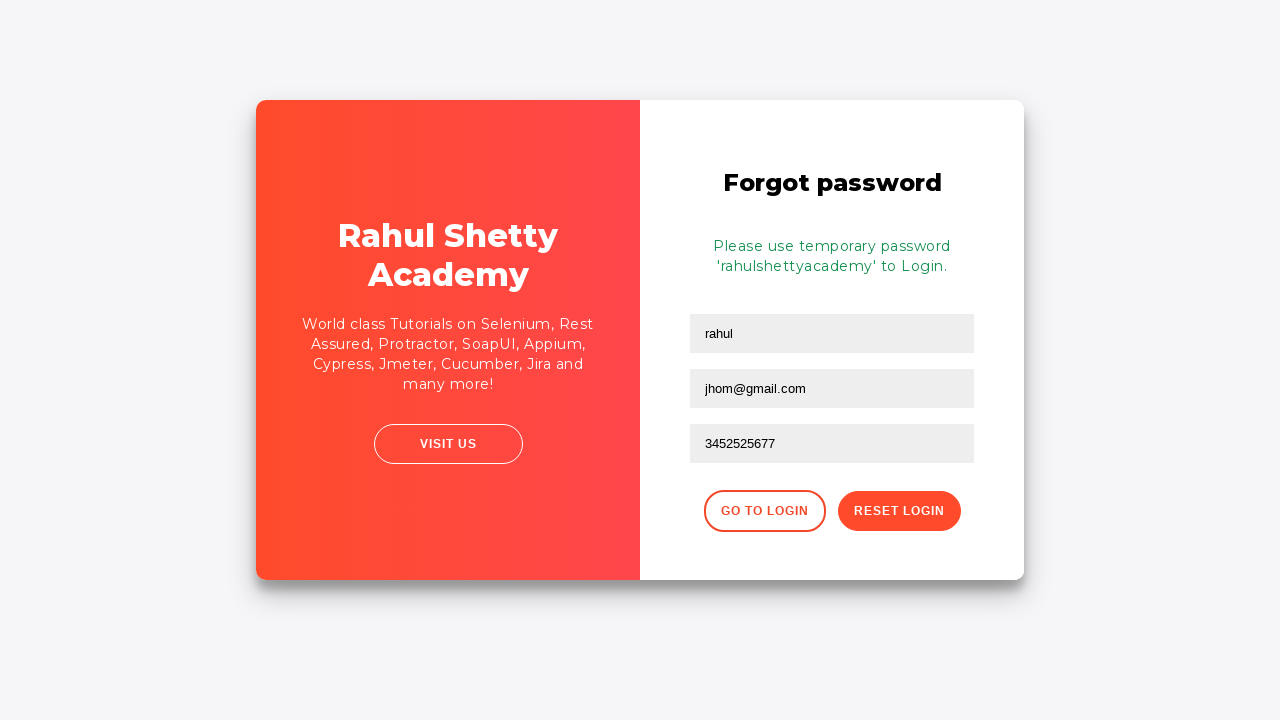

Clicked button to return to login page at (764, 511) on .go-to-login-btn
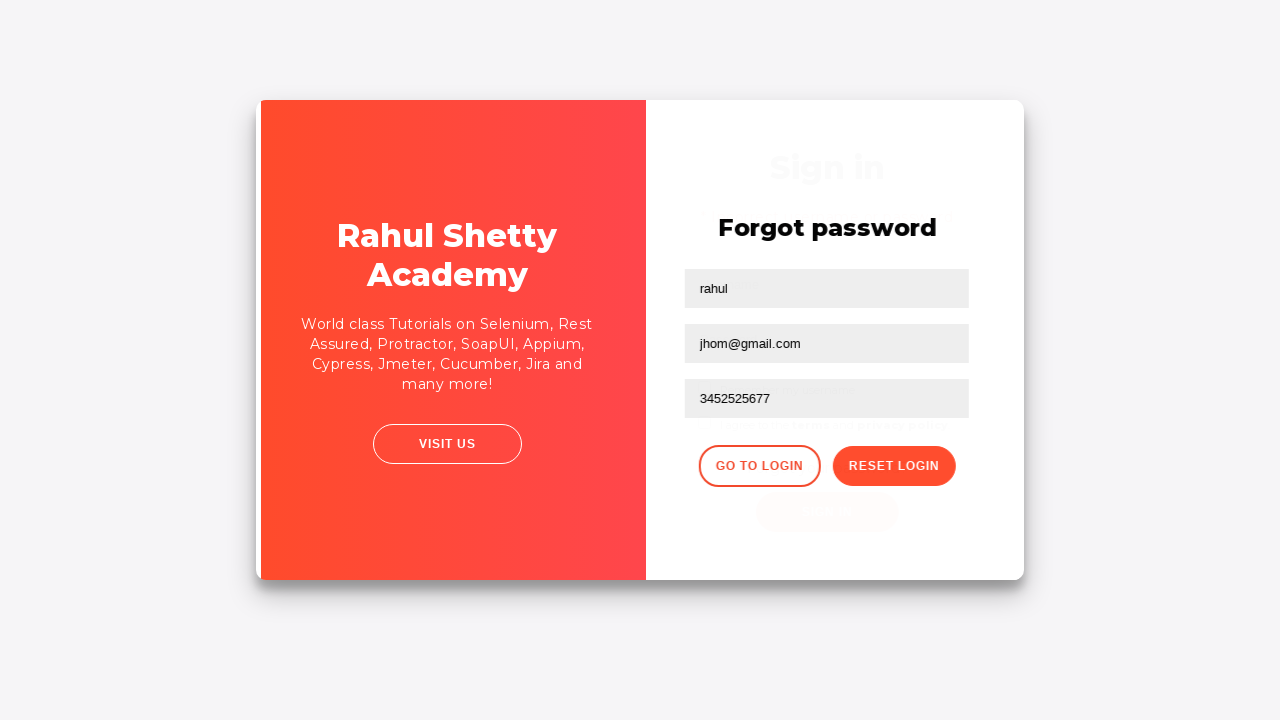

Filled username field with 'rahul' for second login attempt on #inputUsername
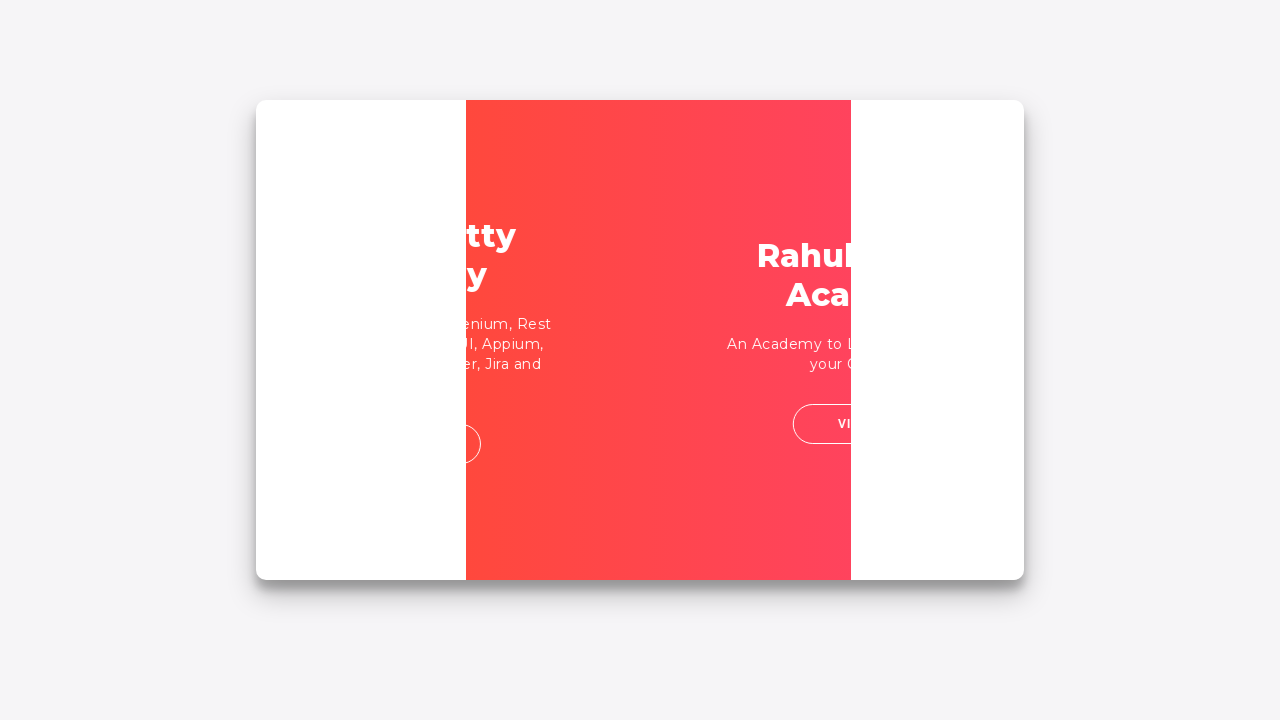

Filled password field with correct password 'rahulshettyacademy' on input[type*='pass']
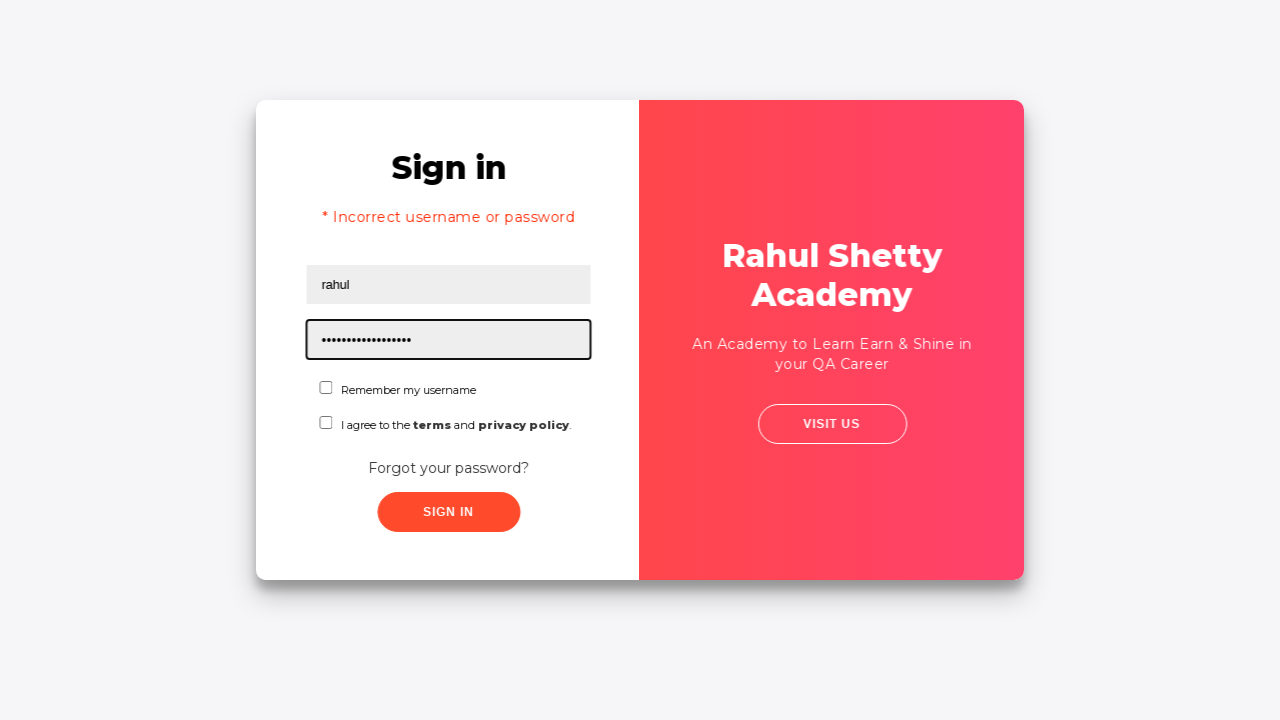

Checked the checkbox to accept terms at (326, 388) on #chkboxOne
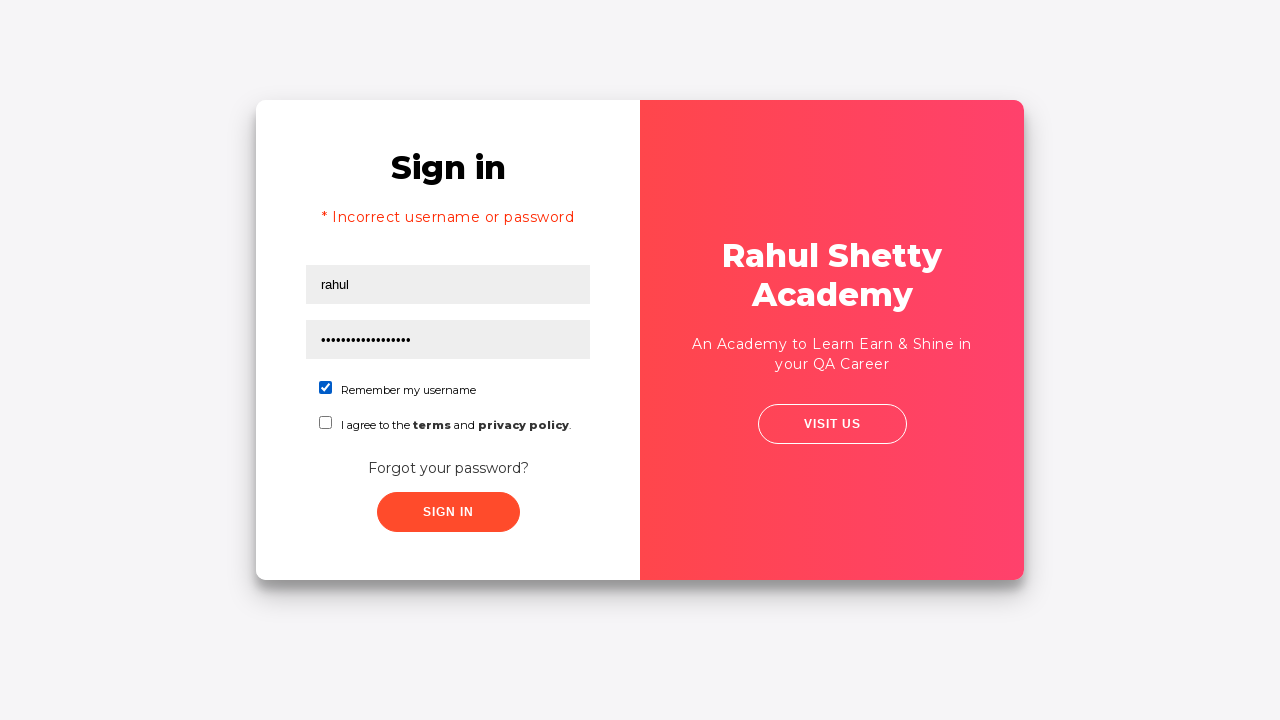

Clicked submit button to complete login with correct credentials at (448, 512) on xpath=//button[contains(@class,'submit')]
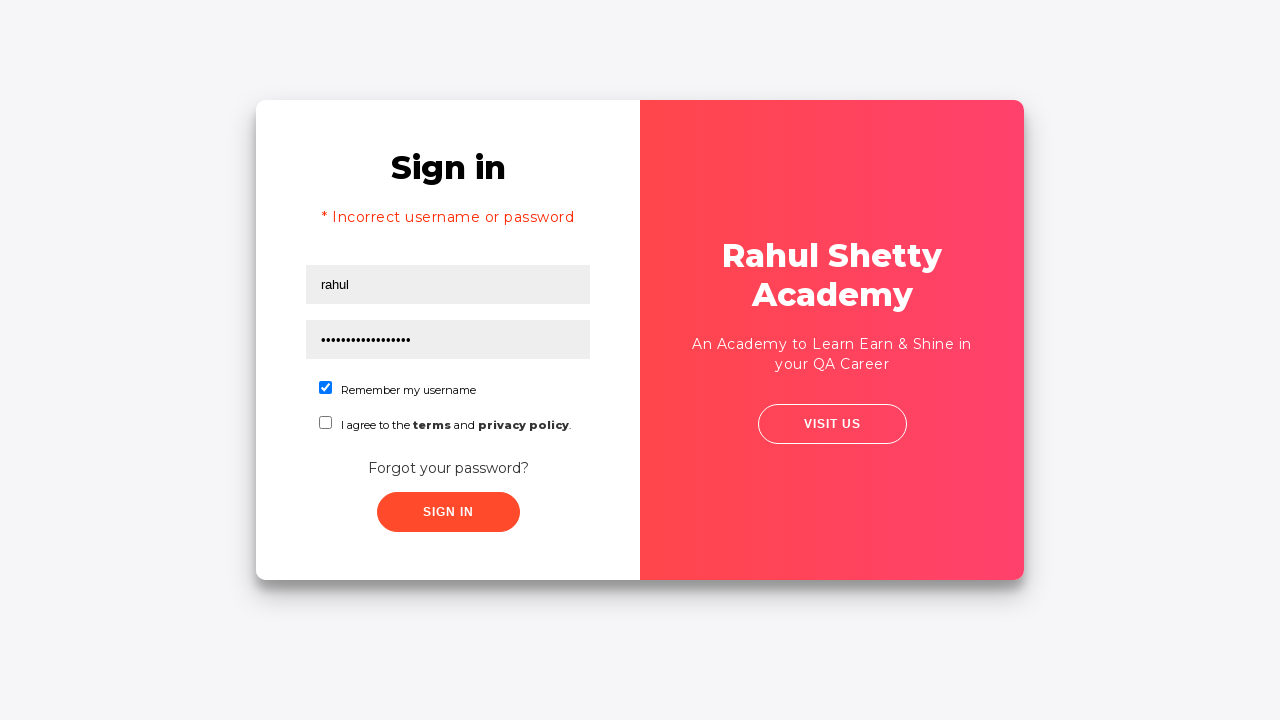

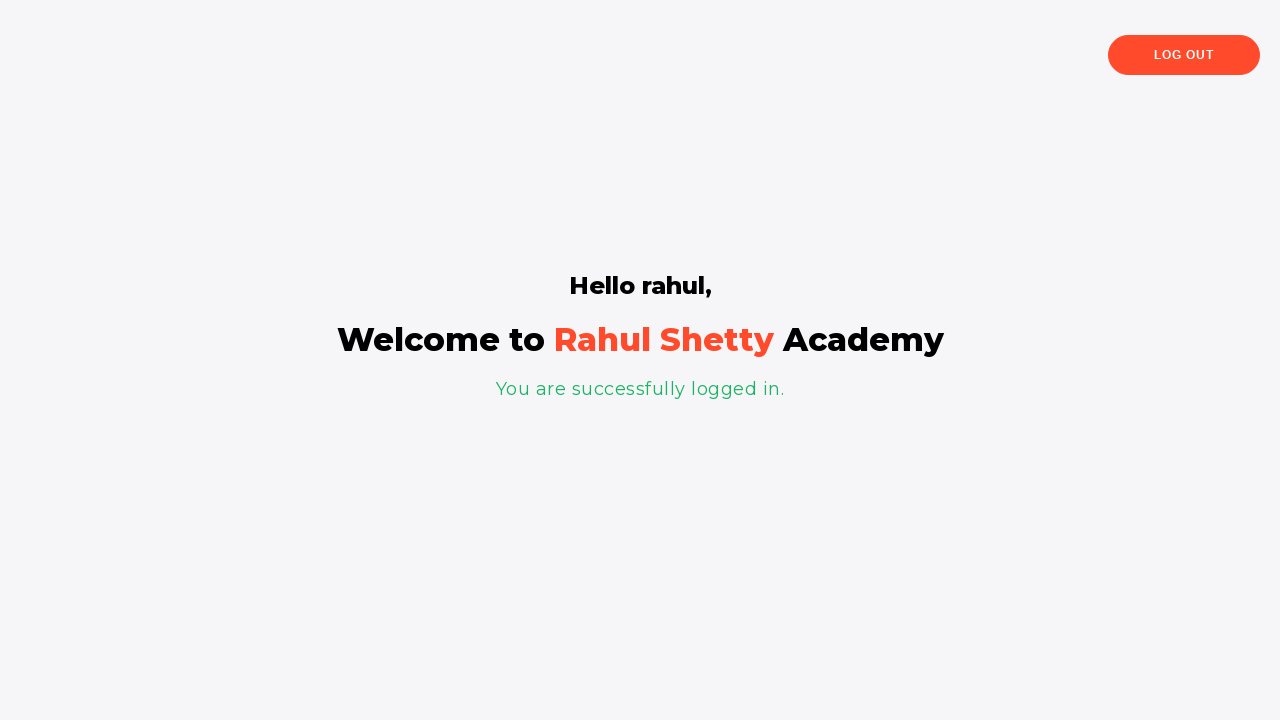